Navigates to a YouTube channel's videos page and verifies that video titles are displayed

Starting URL: https://www.youtube.com/channel/UC7gXXzu2D5rSu3NH4DJw9cw/videos

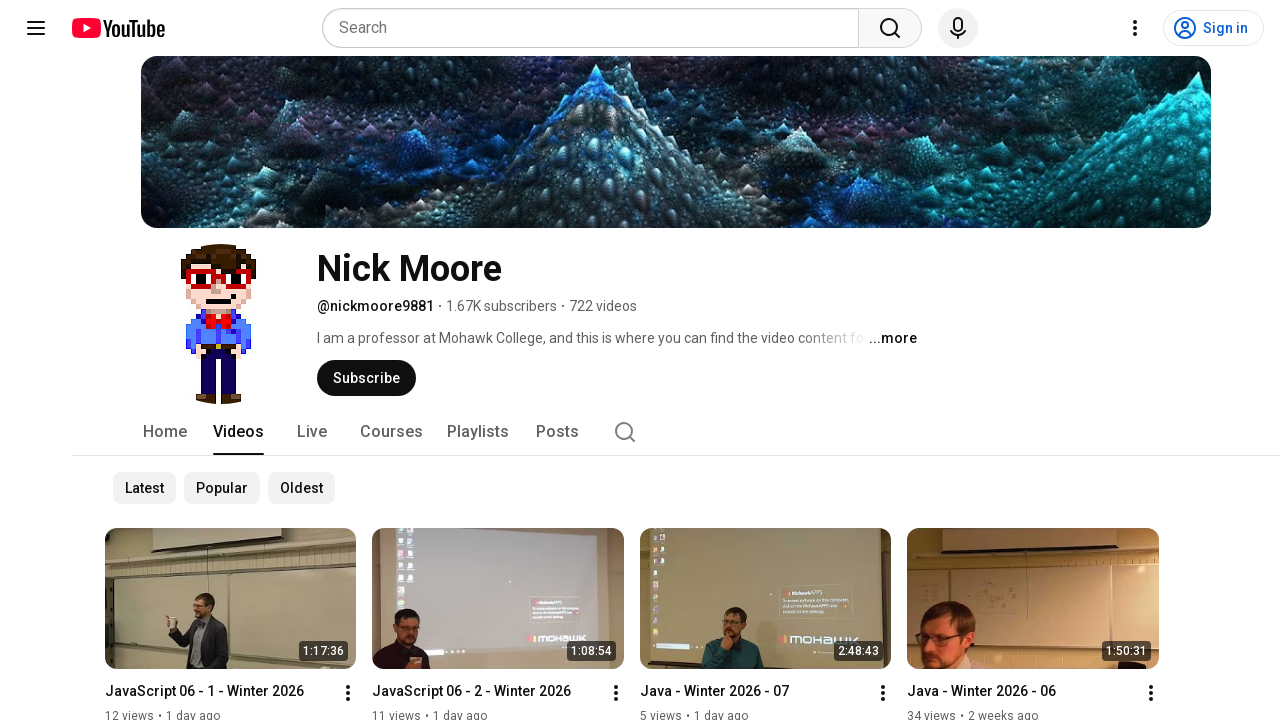

Navigated to YouTube channel videos page
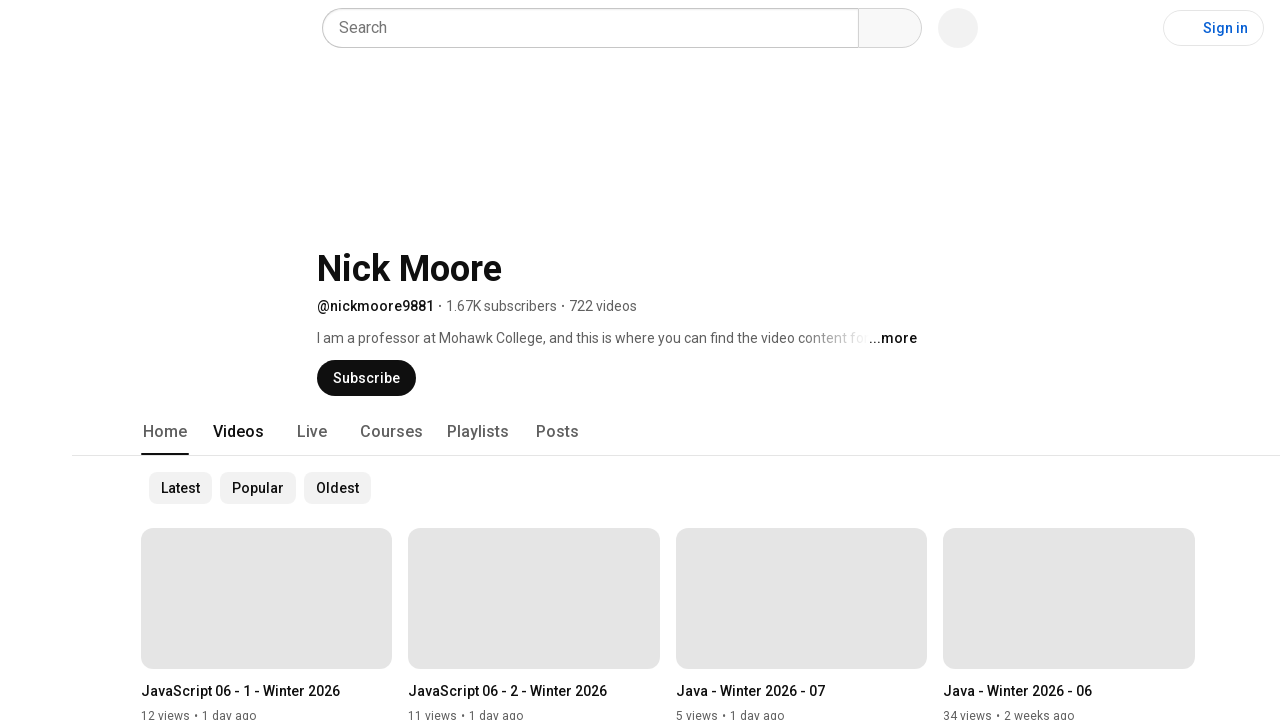

Video title selectors loaded on the page
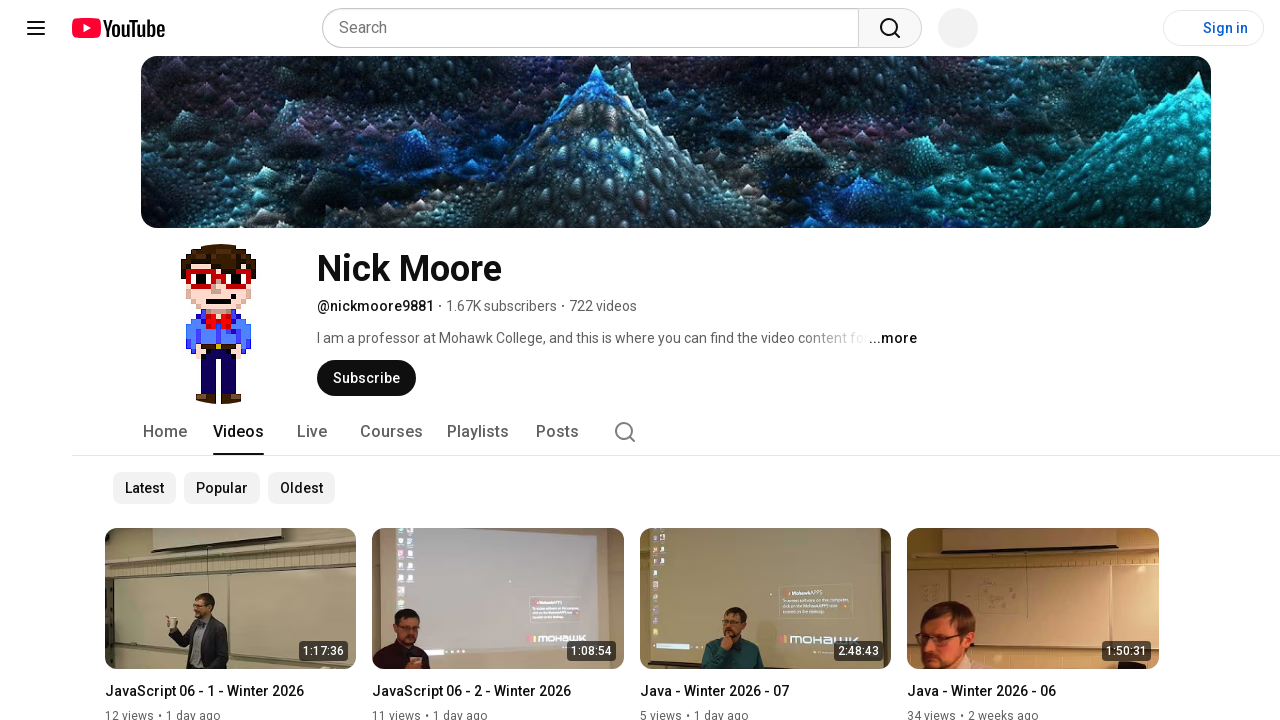

First video title became visible
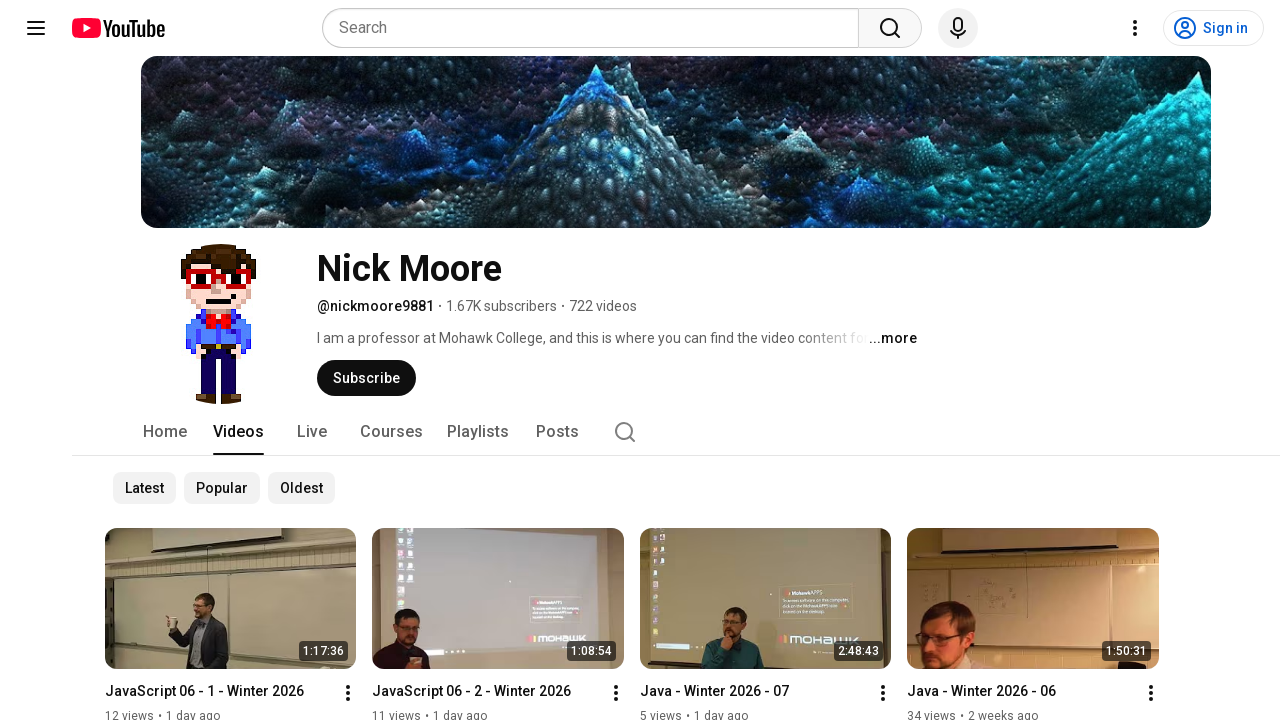

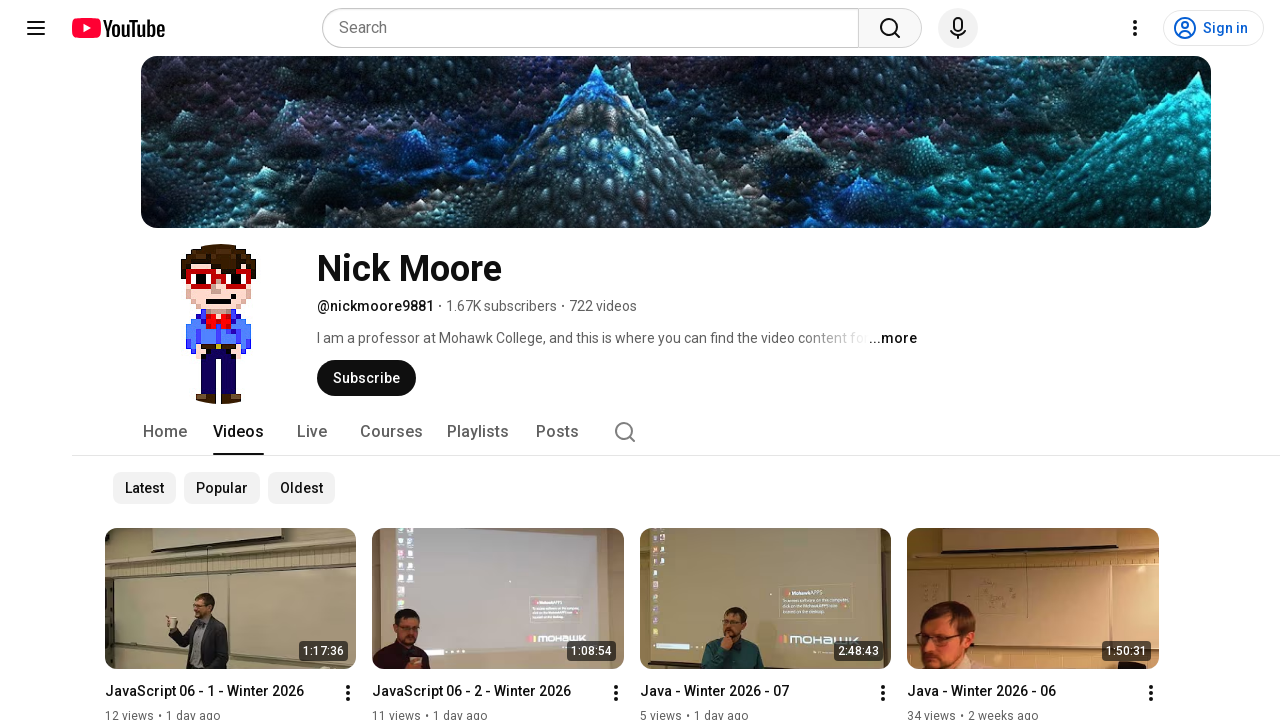